Tests a web form by filling in a text box with "Selenium", clicking the submit button, and verifying the confirmation message appears.

Starting URL: https://www.selenium.dev/selenium/web/web-form.html

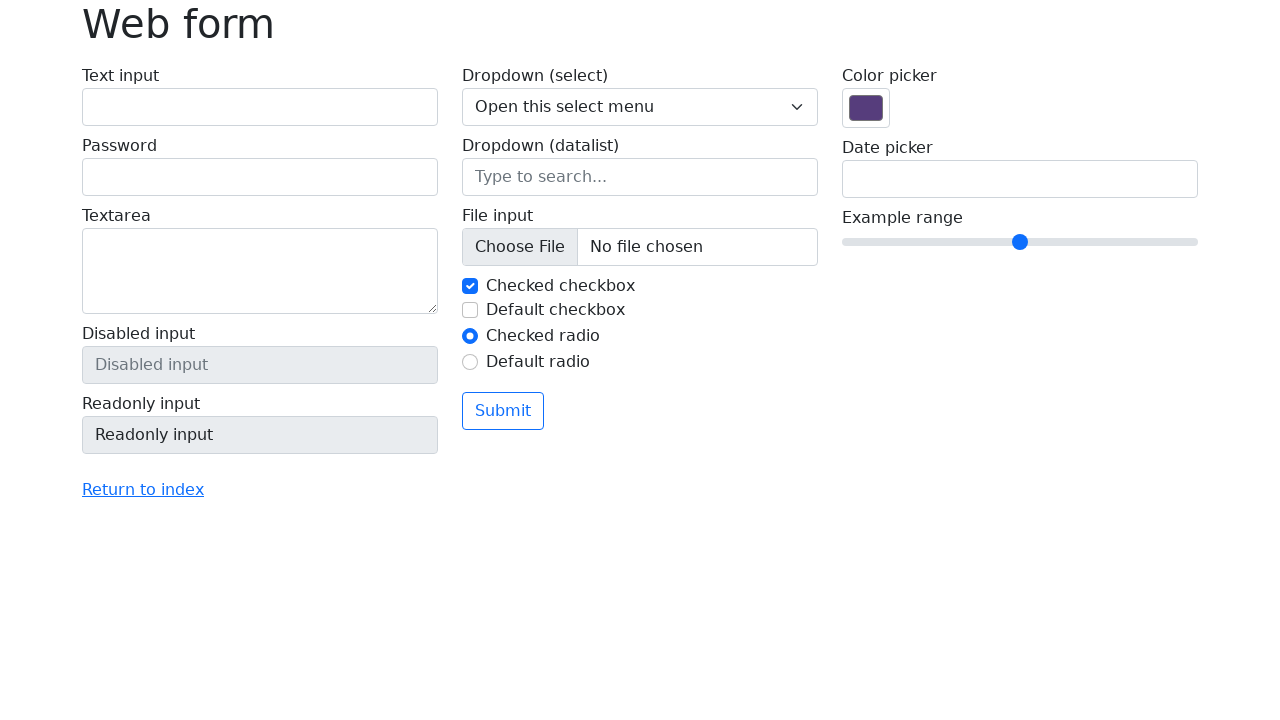

Filled text box with 'Selenium' on input[name='my-text']
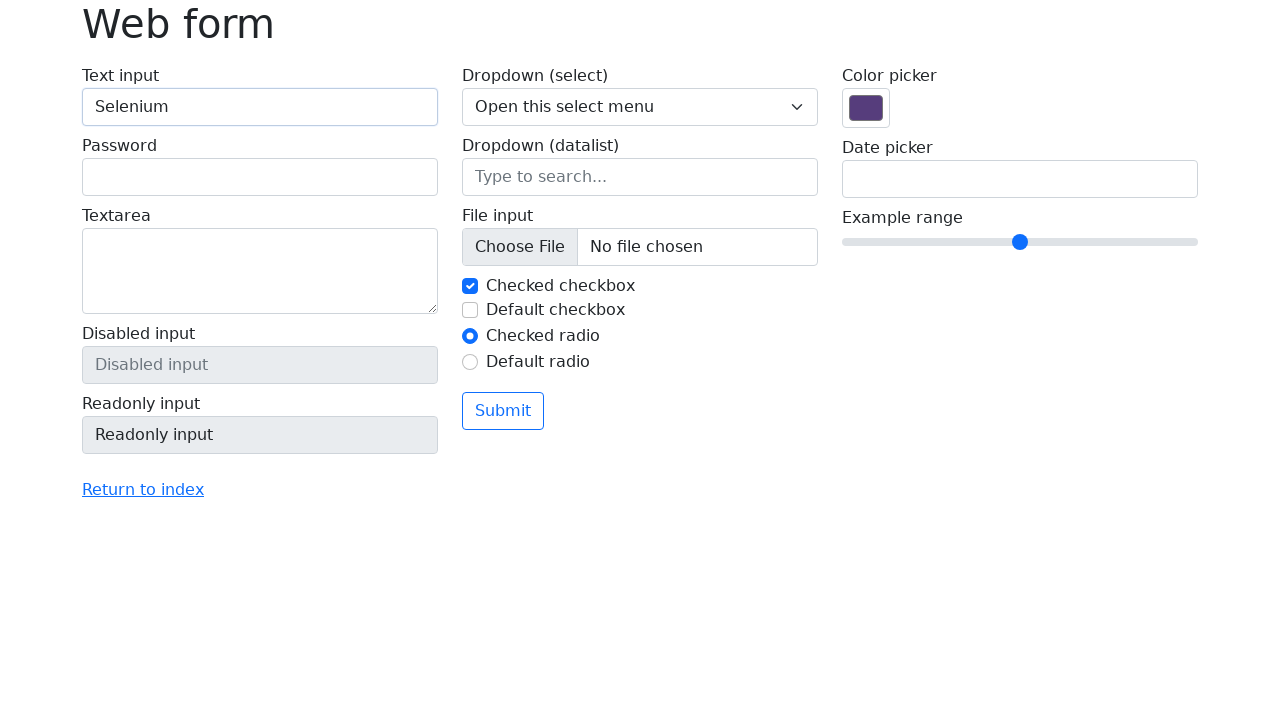

Clicked submit button at (503, 411) on button
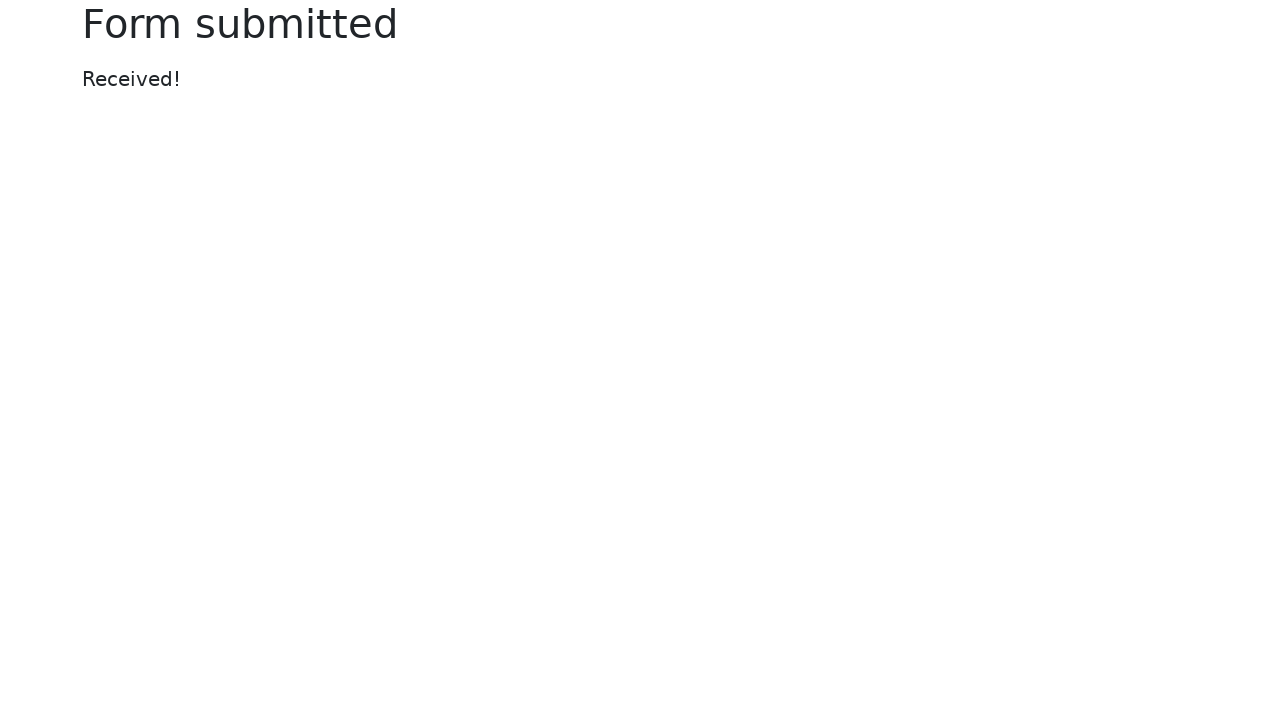

Confirmation message appeared
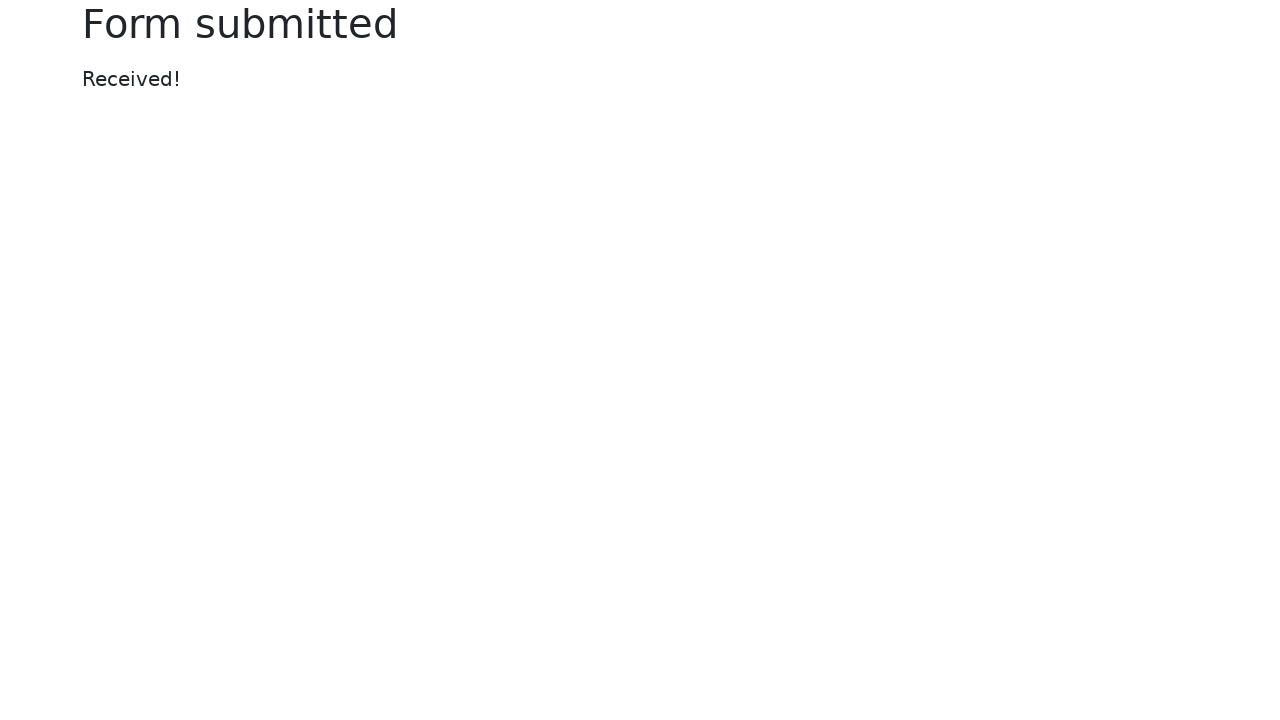

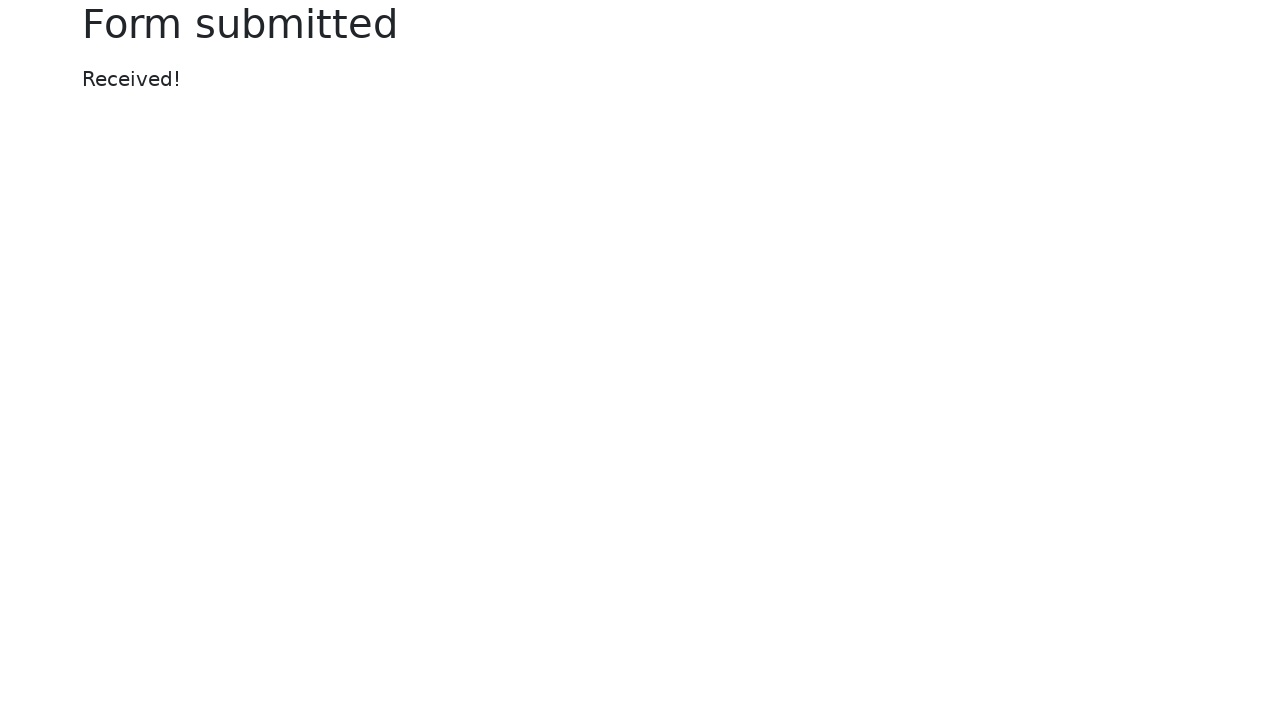